Tests that clicking the "Våra tjänster" (Our Services) link navigates to a page with the expected heading

Starting URL: https://www.axesslogistics.se/

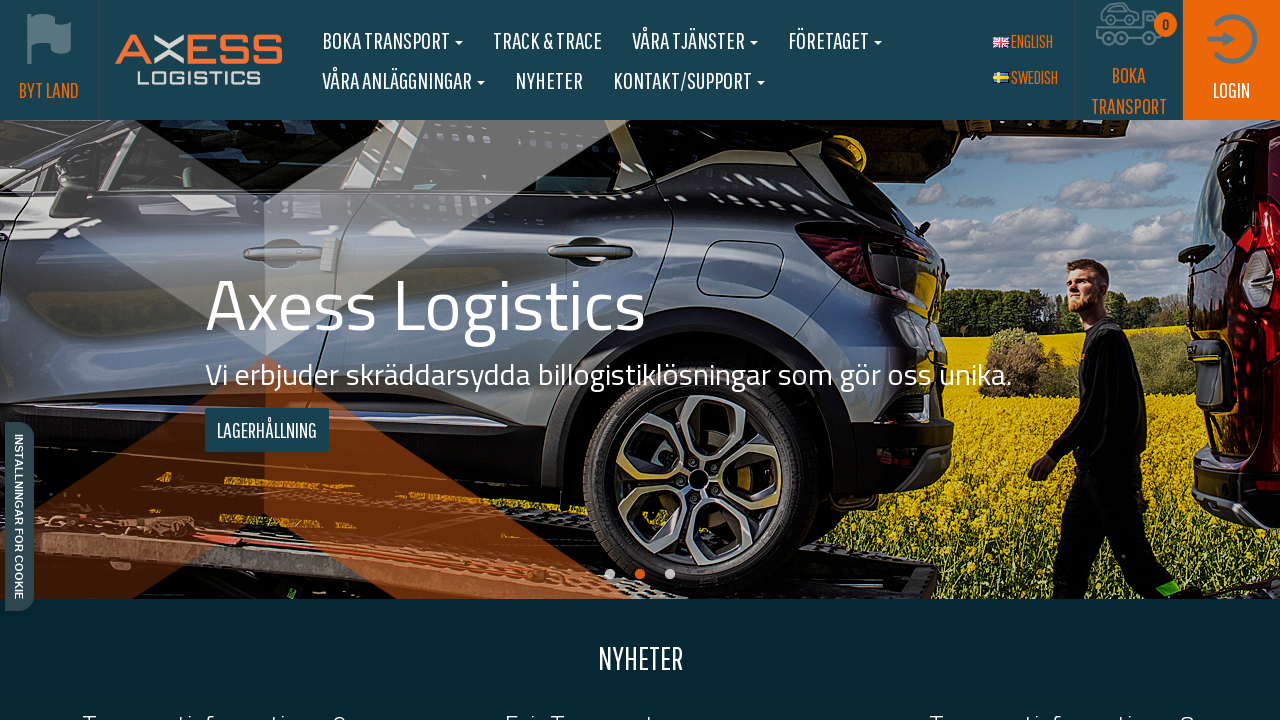

Clicked on 'Våra tjänster' (Our Services) link at (694, 40) on xpath=//a[@role='button'][normalize-space()='Våra tjänster']
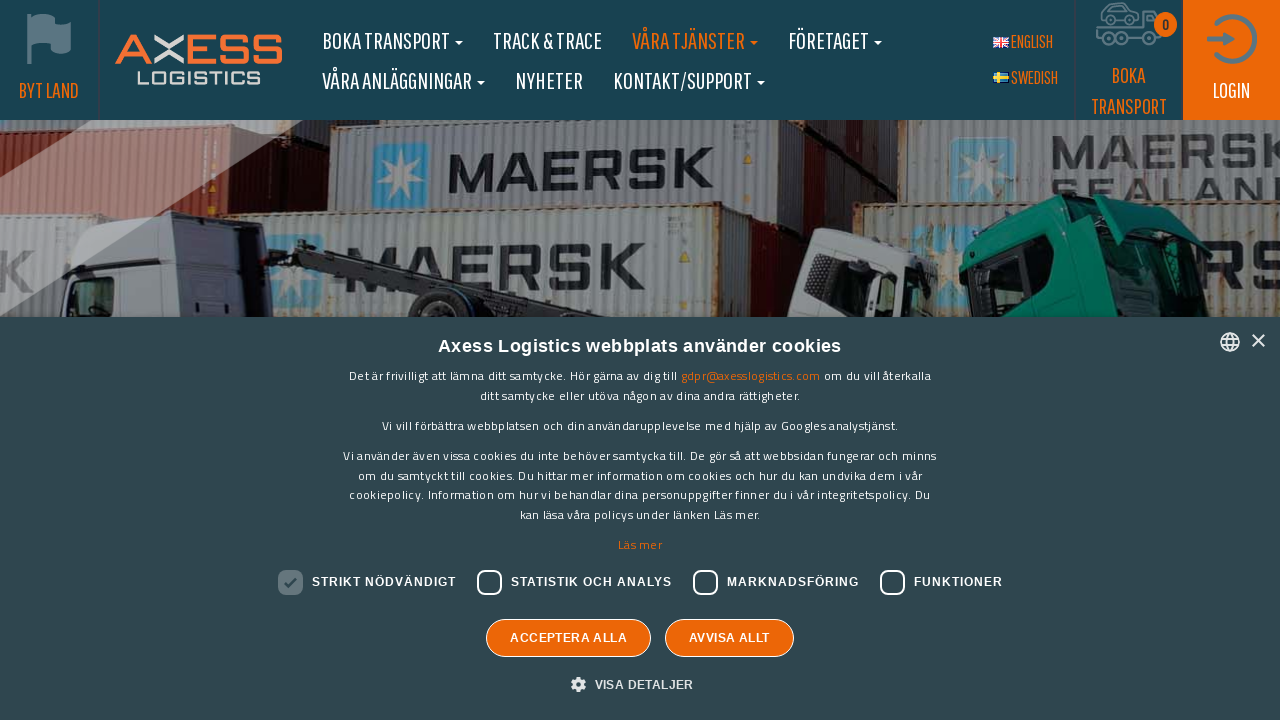

Services section loaded and became visible
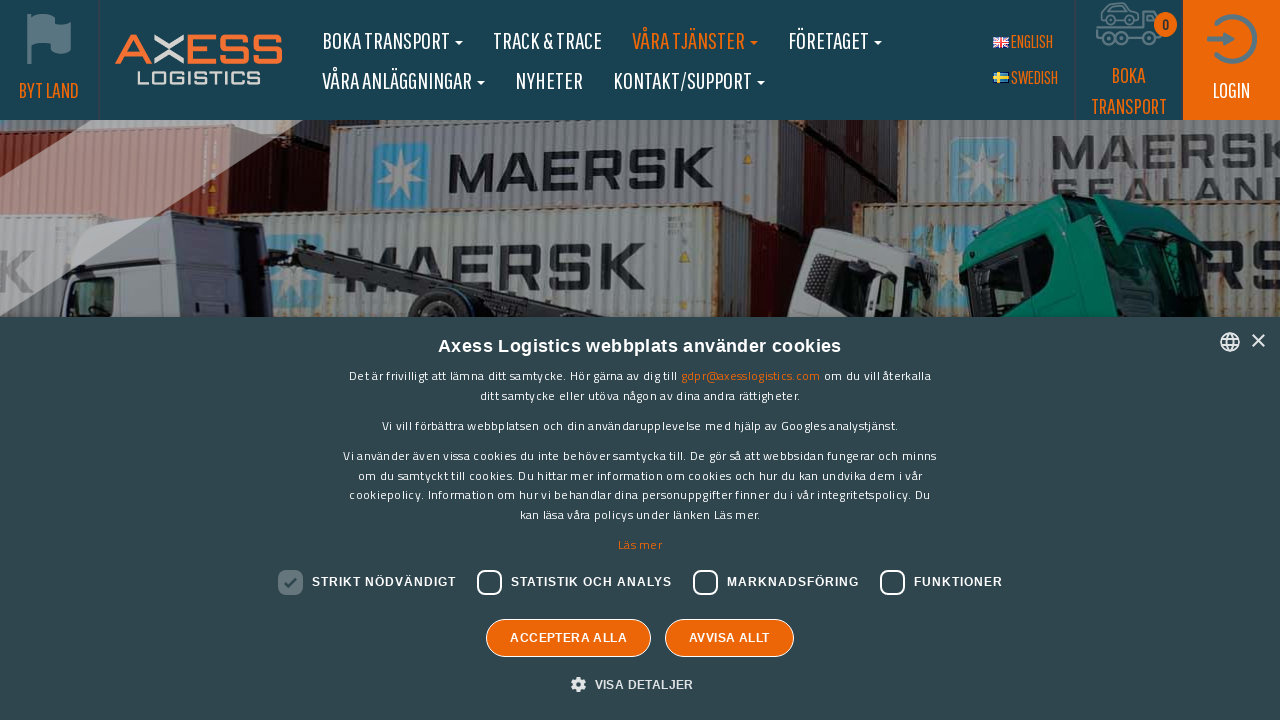

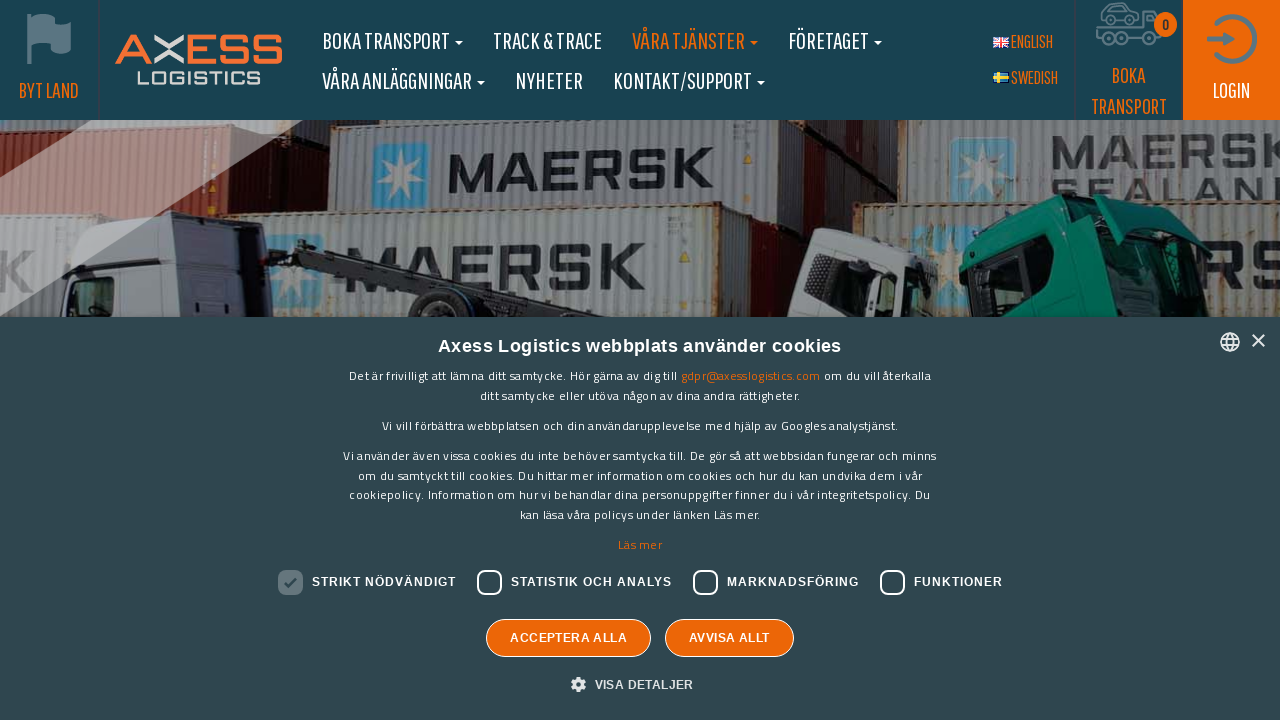